Triggers the login button by sending Return key via Actions

Starting URL: https://portaldev.cms.gov/portal/

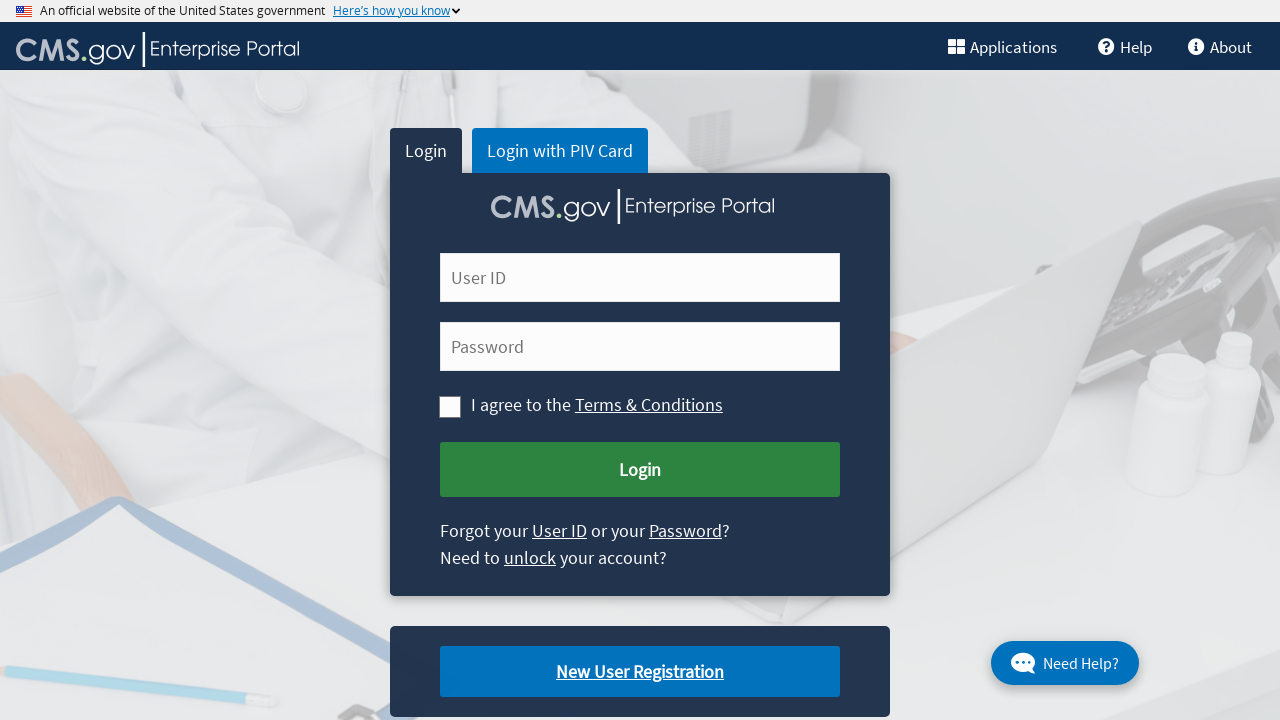

Sent Return key to login button to trigger login on //button[@id='cms-login-submit']
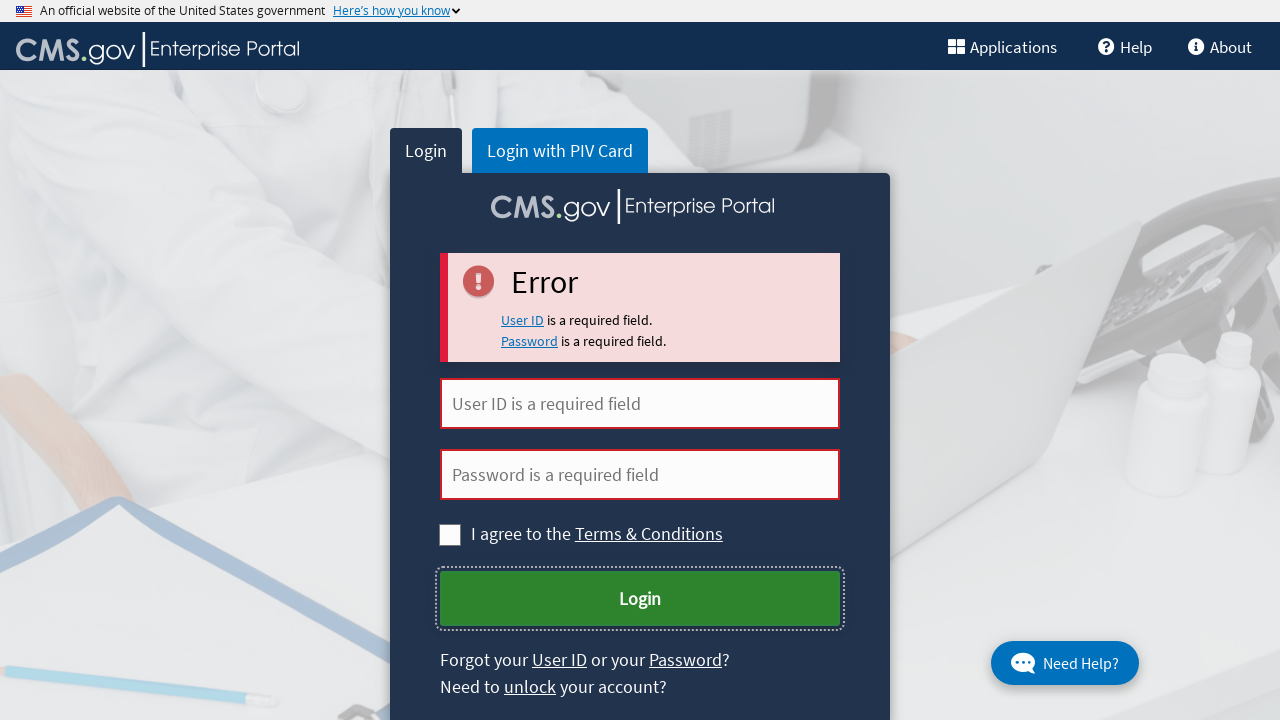

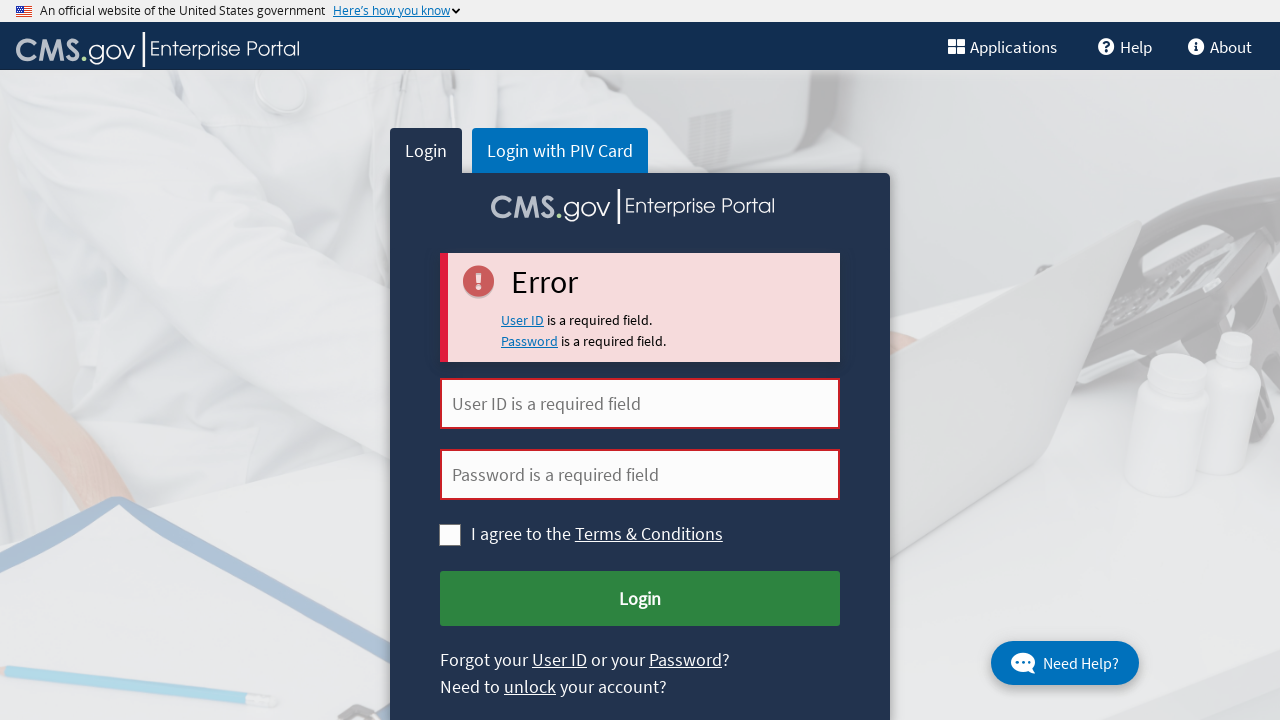